Navigates to a test automation practice page, scrolls down to reveal a table, and verifies the table rows are present and accessible.

Starting URL: https://testautomationpractice.blogspot.com/

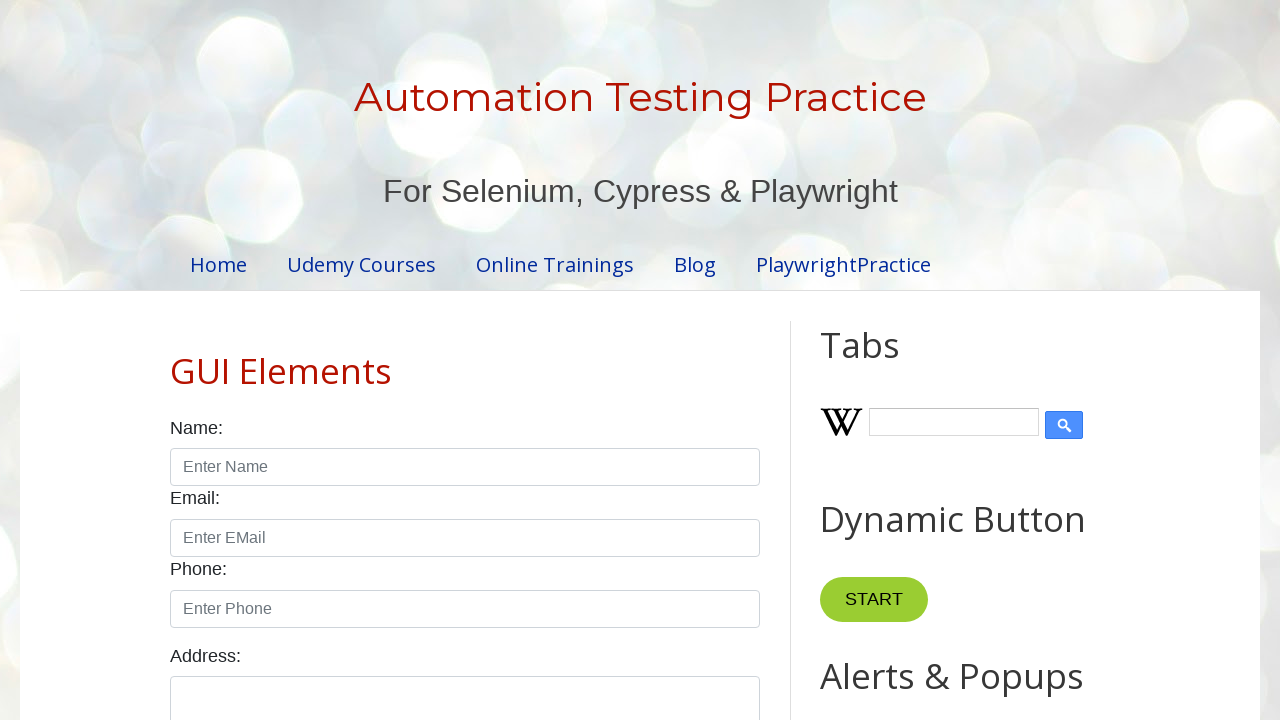

Scrolled down 1000 pixels to reveal table
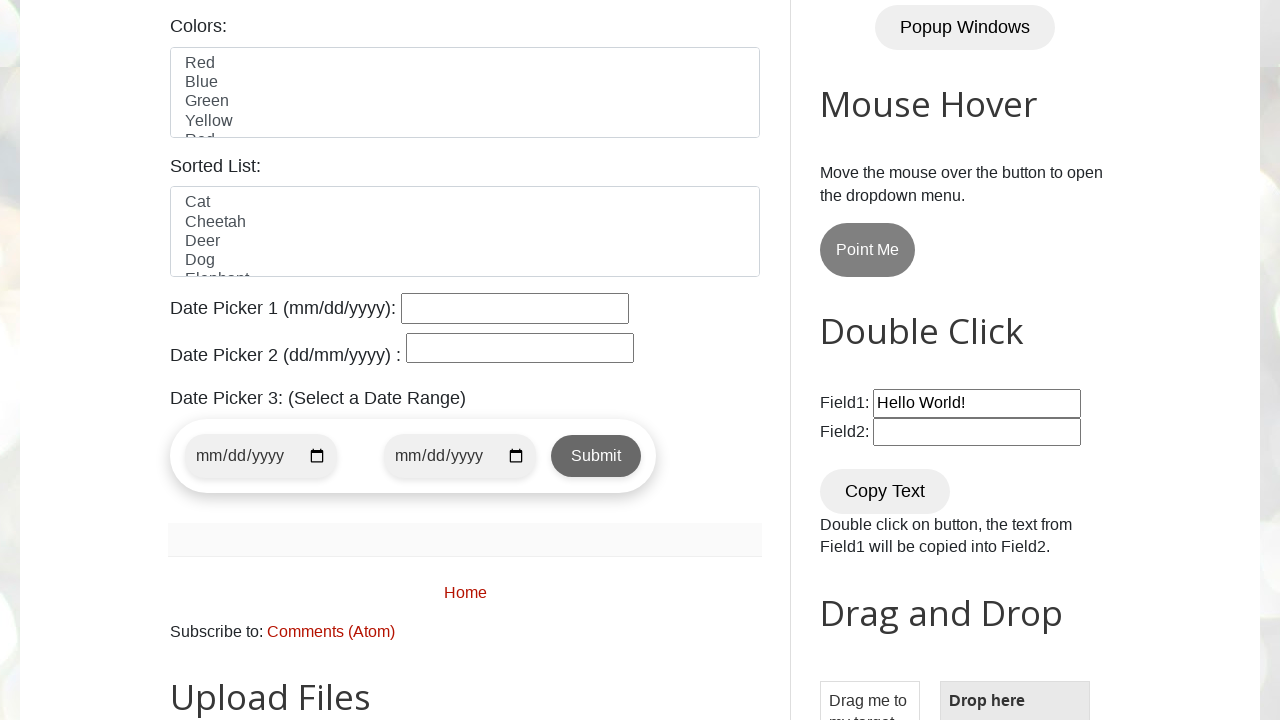

Table with name 'BookTable' is now visible
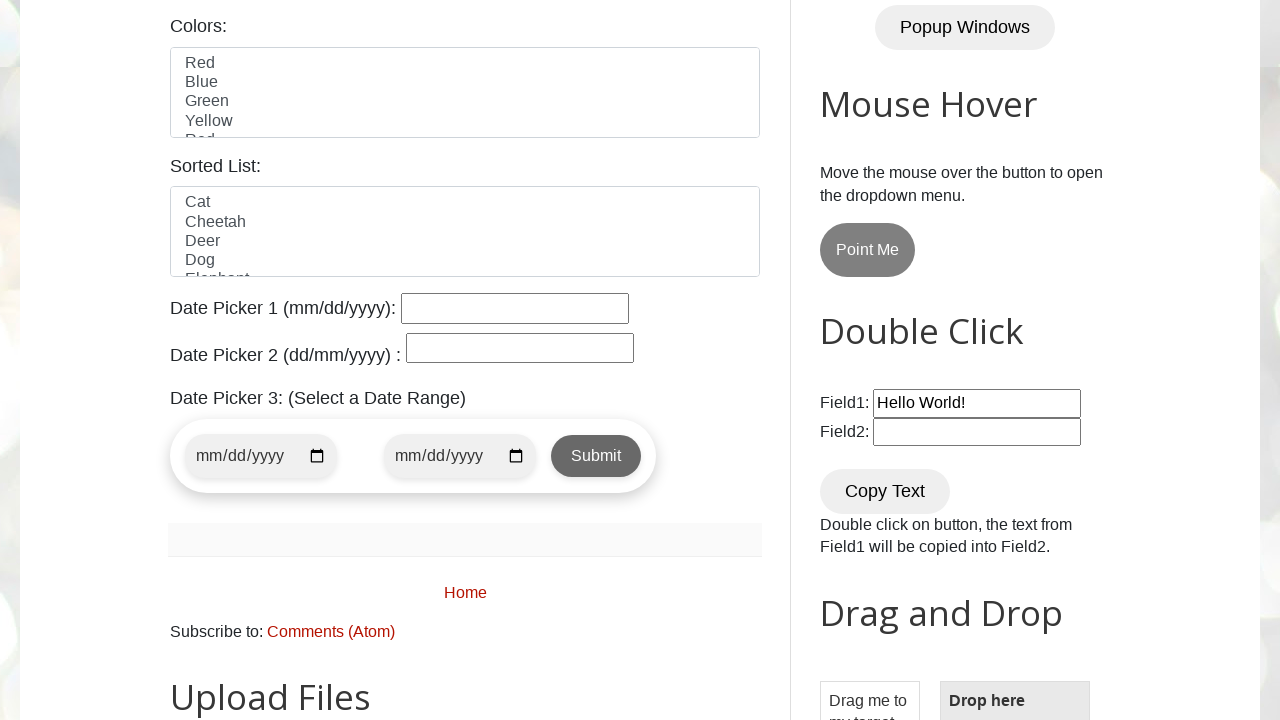

Verified table row 1 is present and accessible
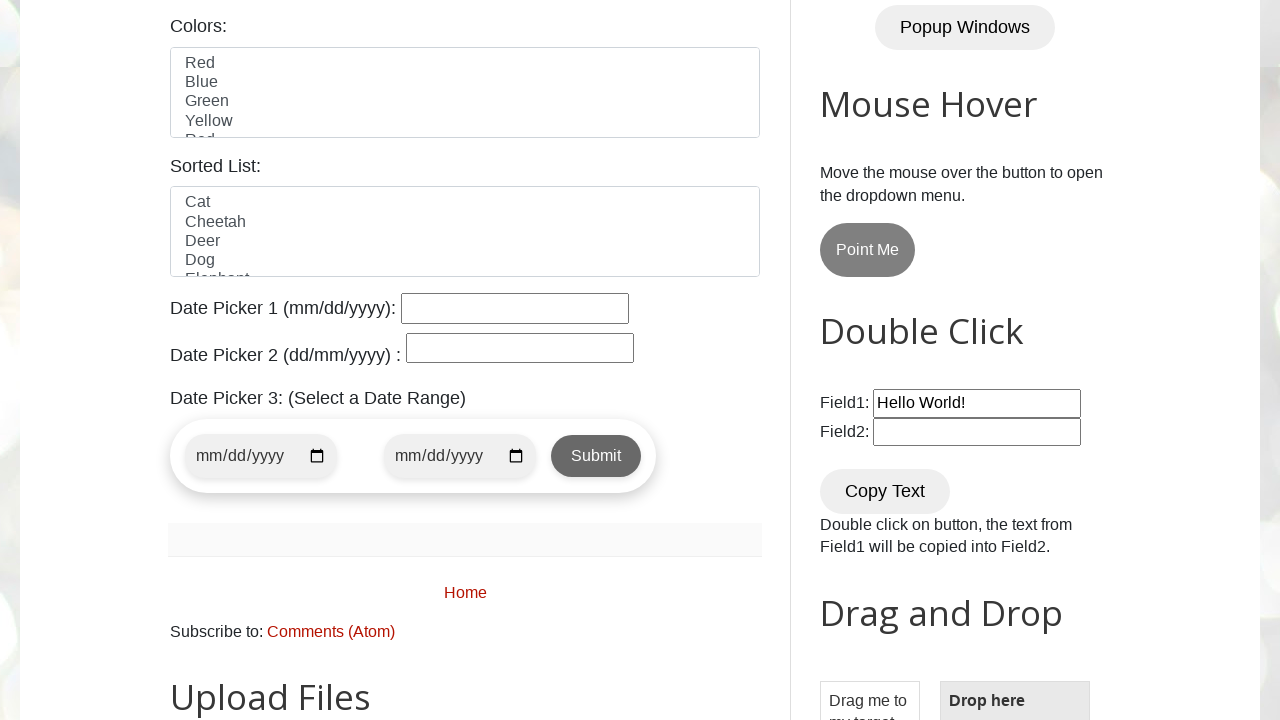

Verified table row 2 is present and accessible
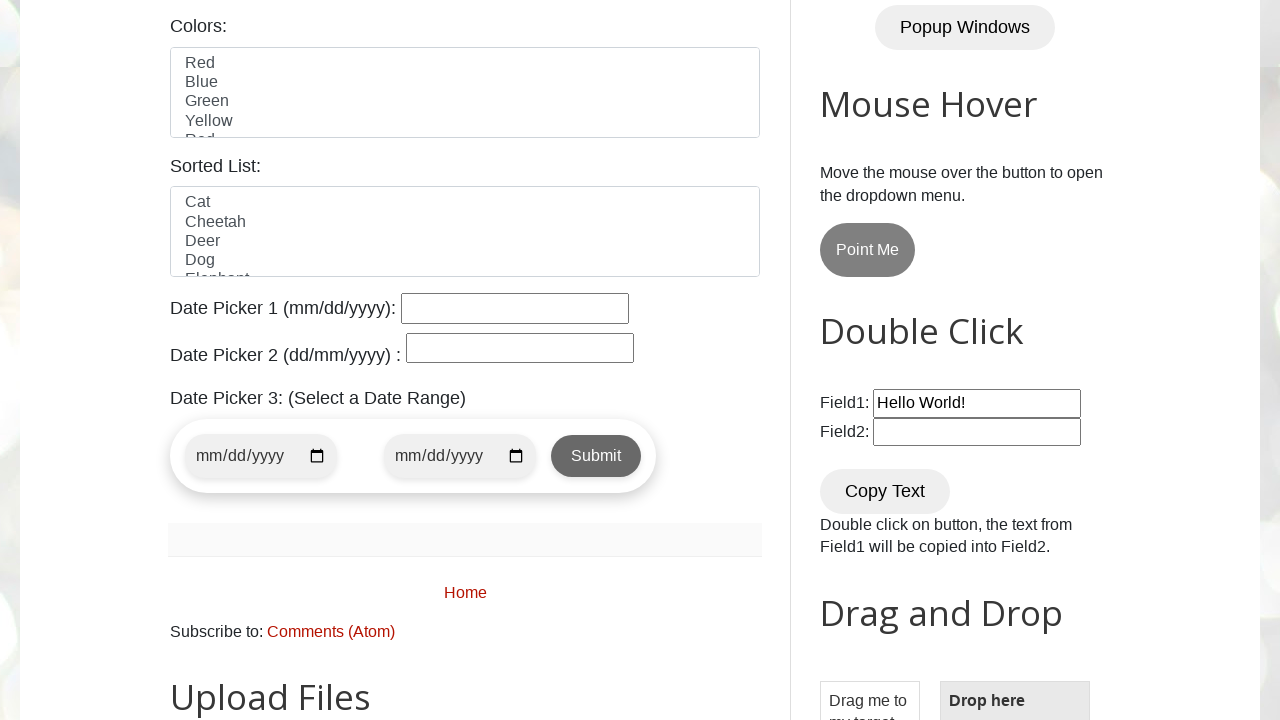

Verified table row 3 is present and accessible
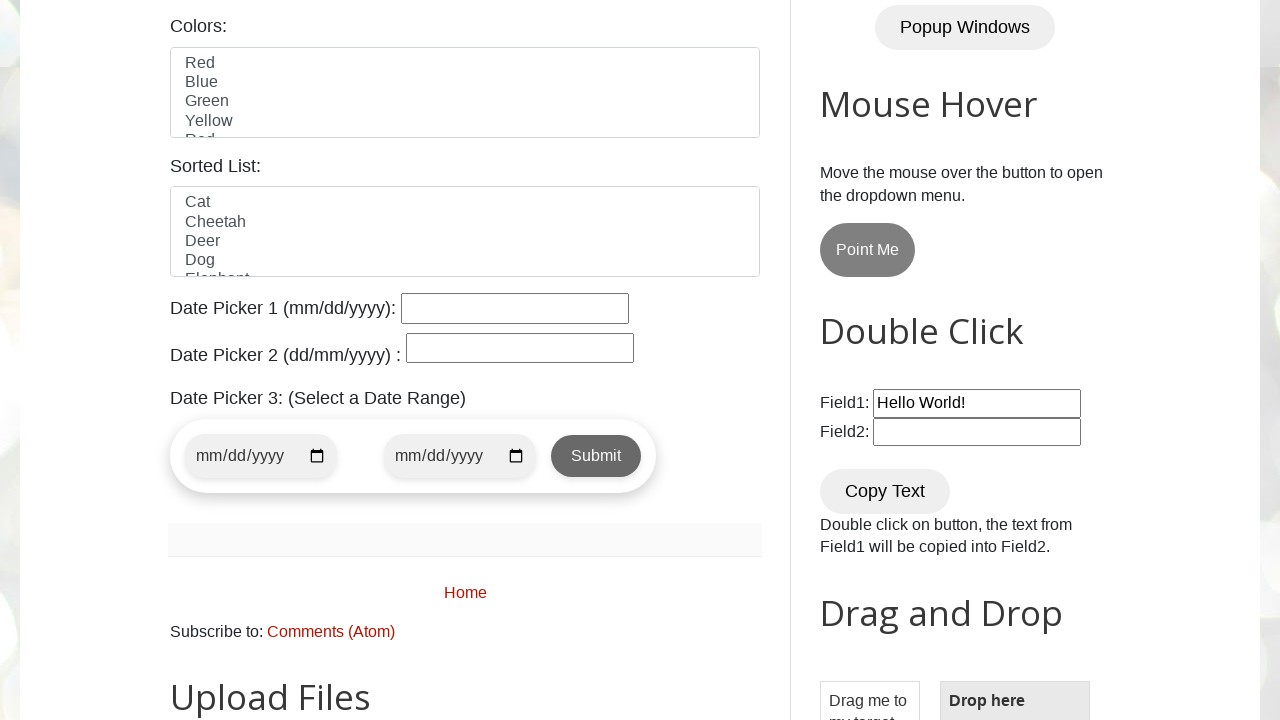

Verified table row 4 is present and accessible
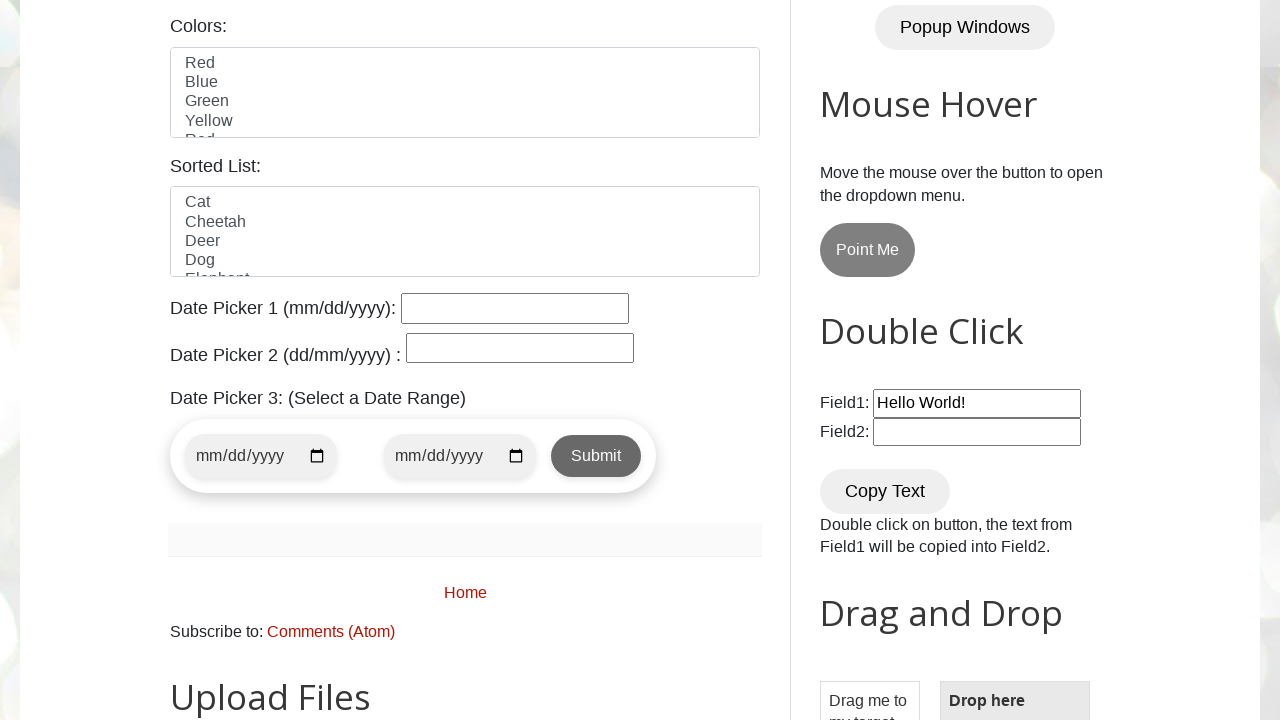

Verified table row 5 is present and accessible
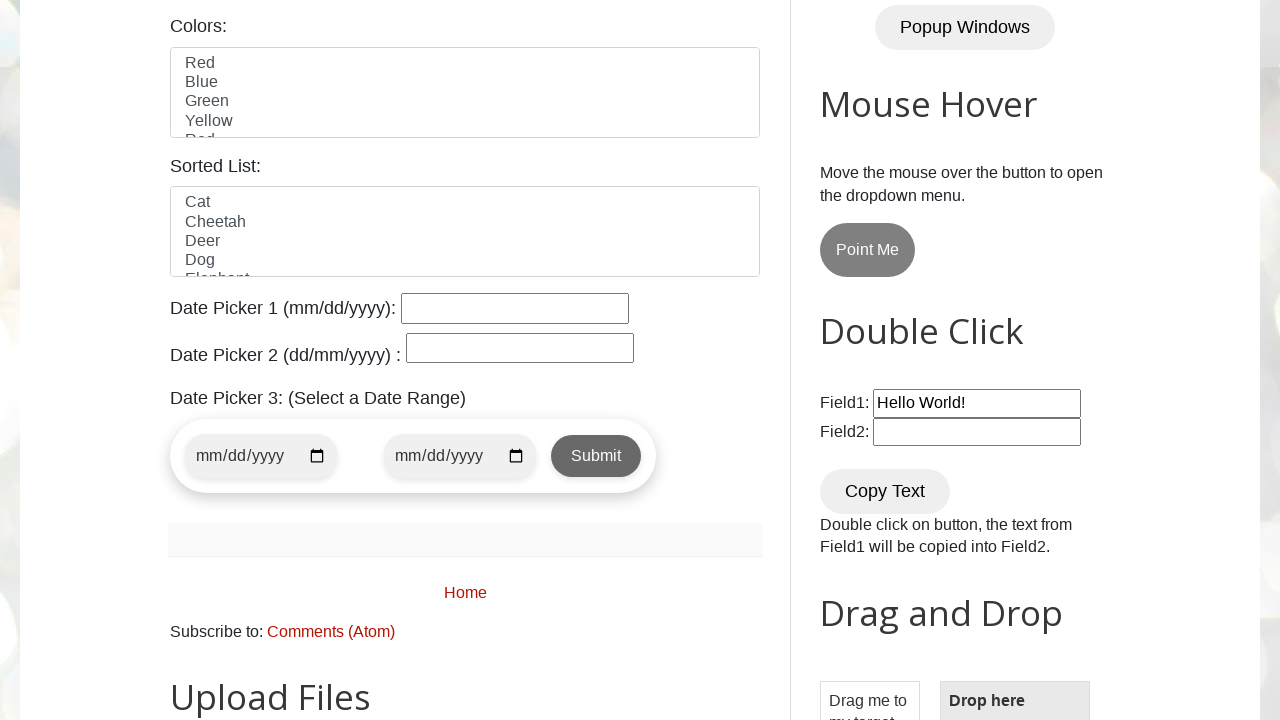

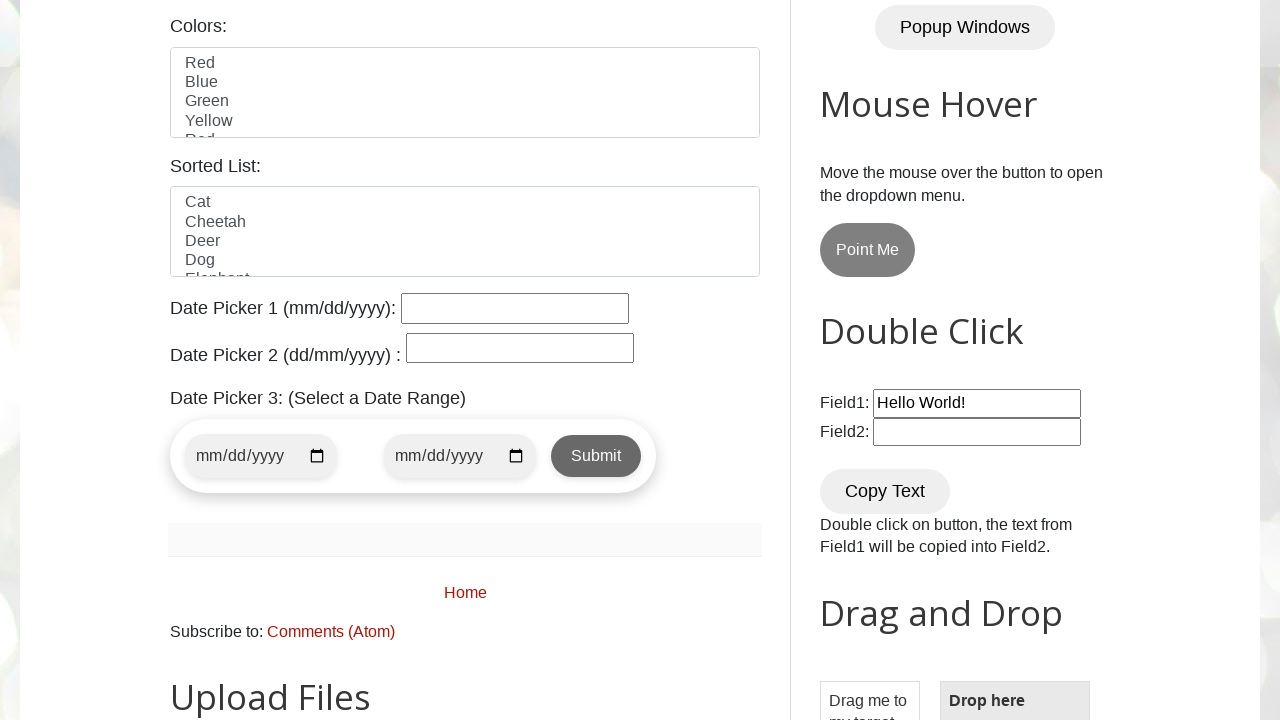